Tests jQuery UI menu navigation by hovering over menu items and clicking a link

Starting URL: https://the-internet.herokuapp.com/

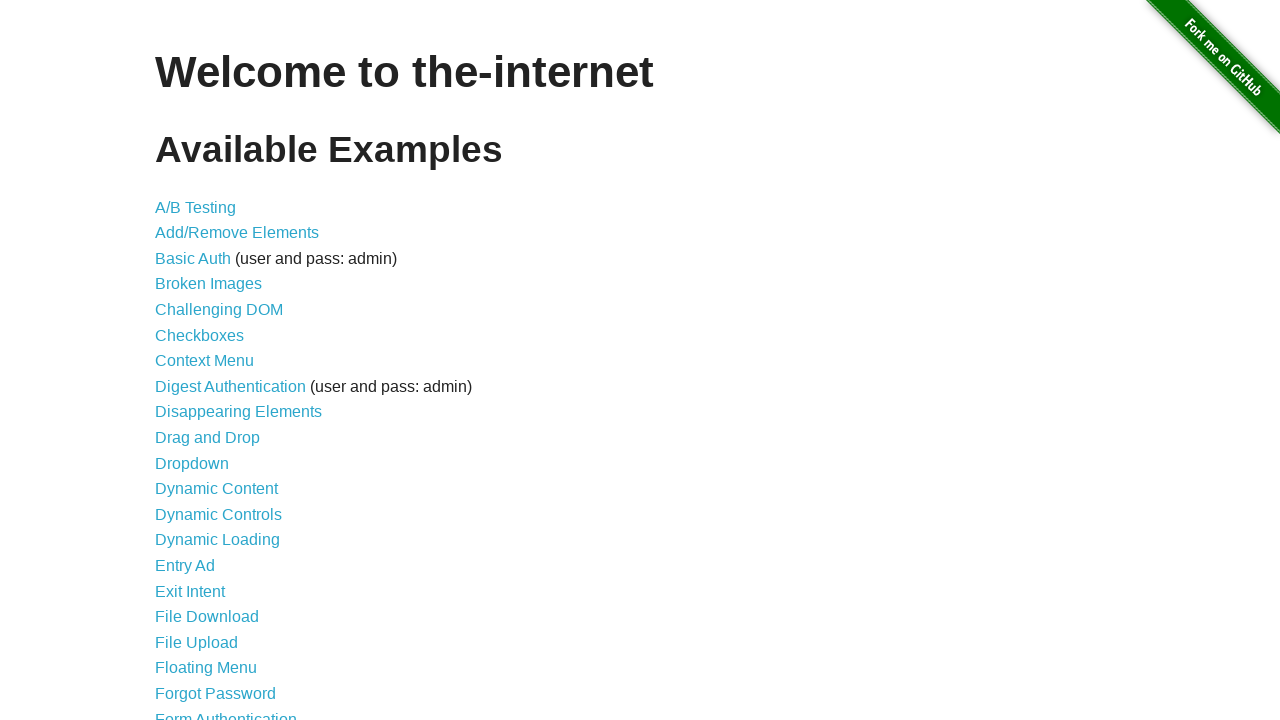

Clicked on JQuery UI Menus link at (216, 360) on a:text('JQuery UI Menus')
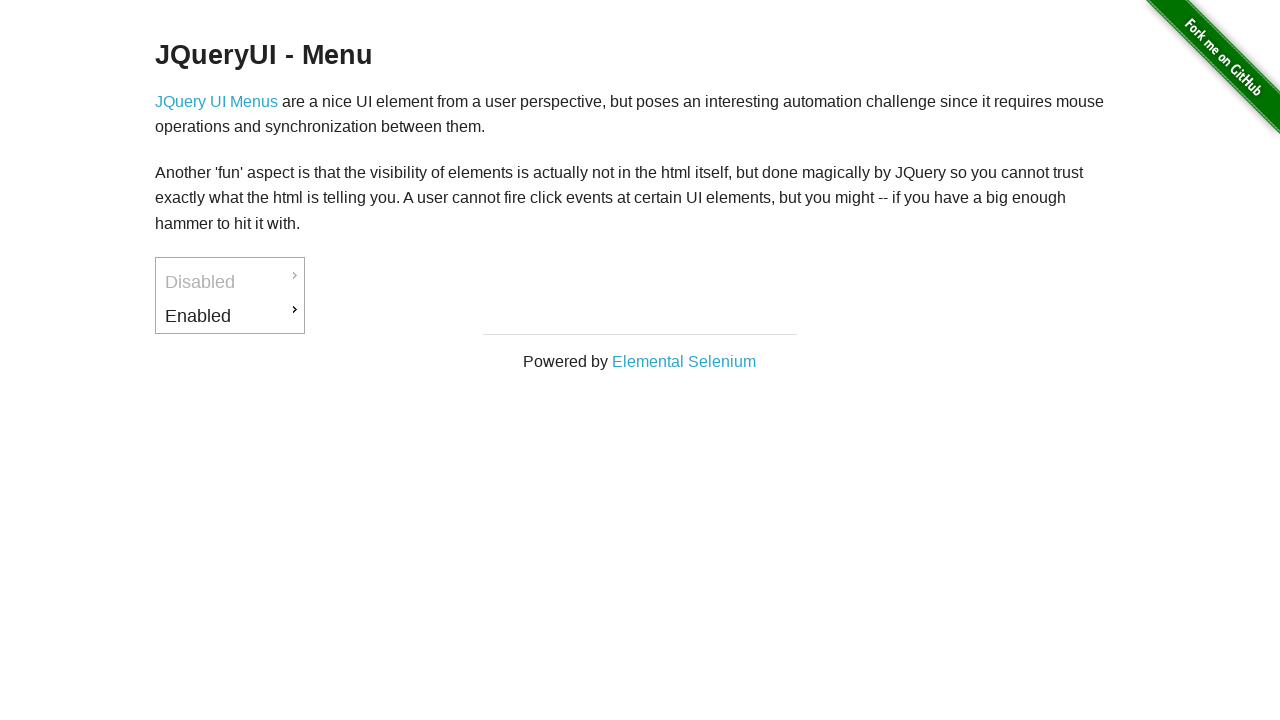

Waited for Enabled menu item to be present
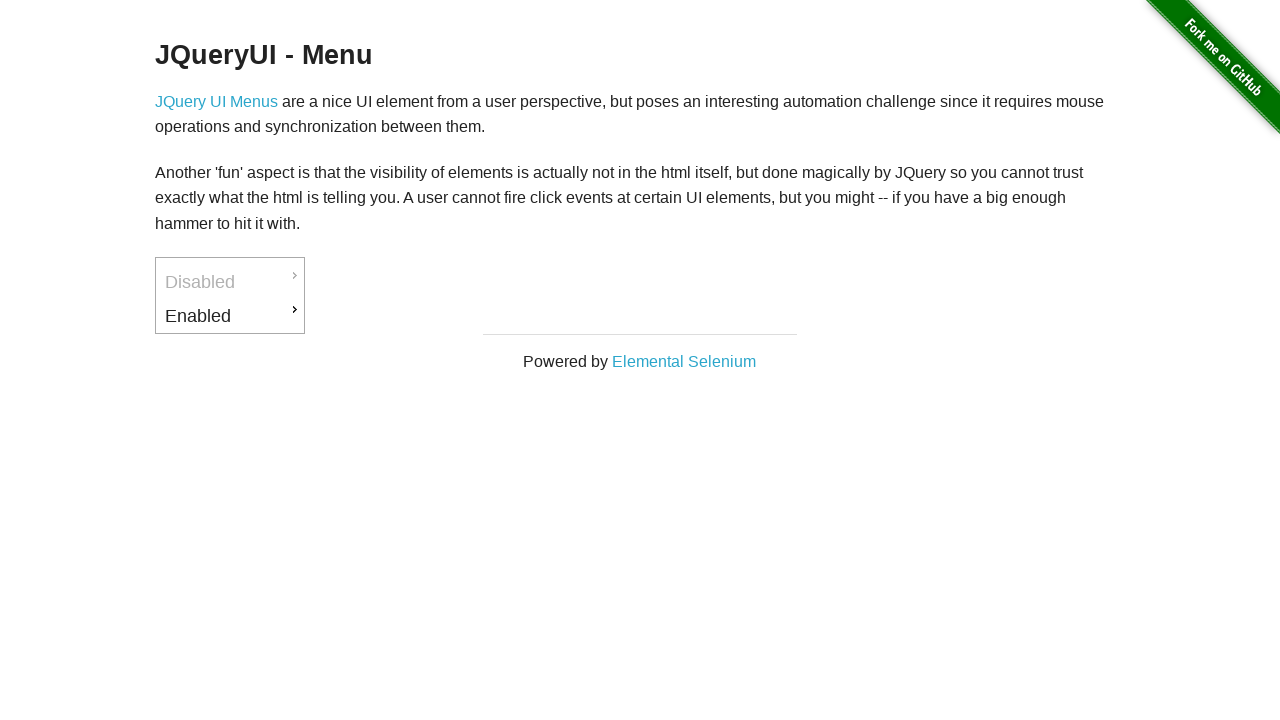

Hovered over Enabled menu item at (230, 316) on a:text('Enabled')
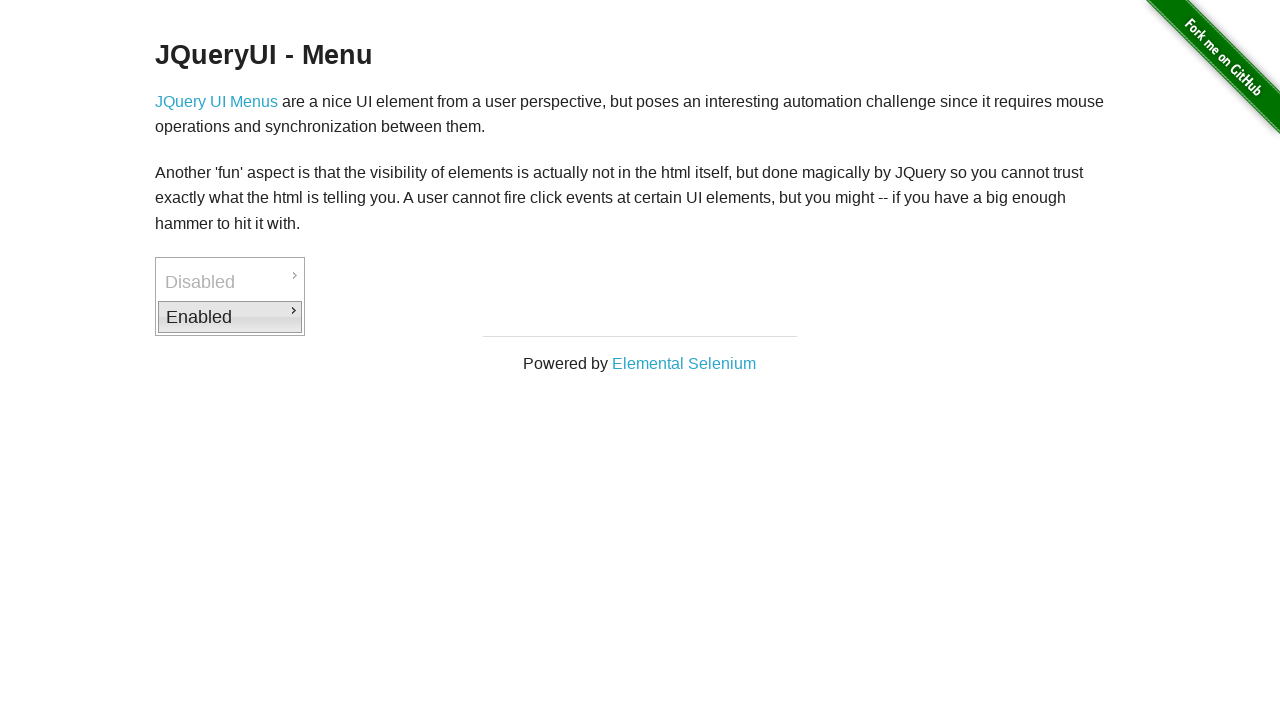

Waited for Back to JQuery UI link to be present
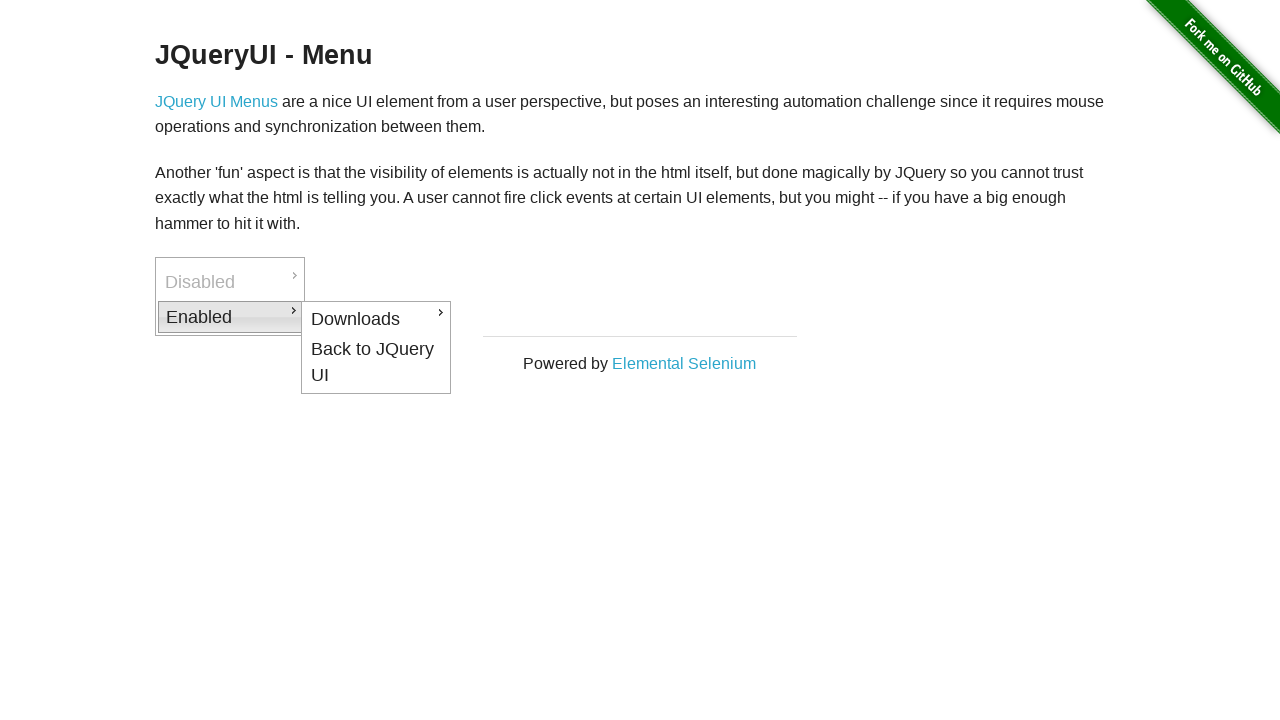

Clicked on Back to JQuery UI link at (376, 362) on a:text('Back to JQuery UI')
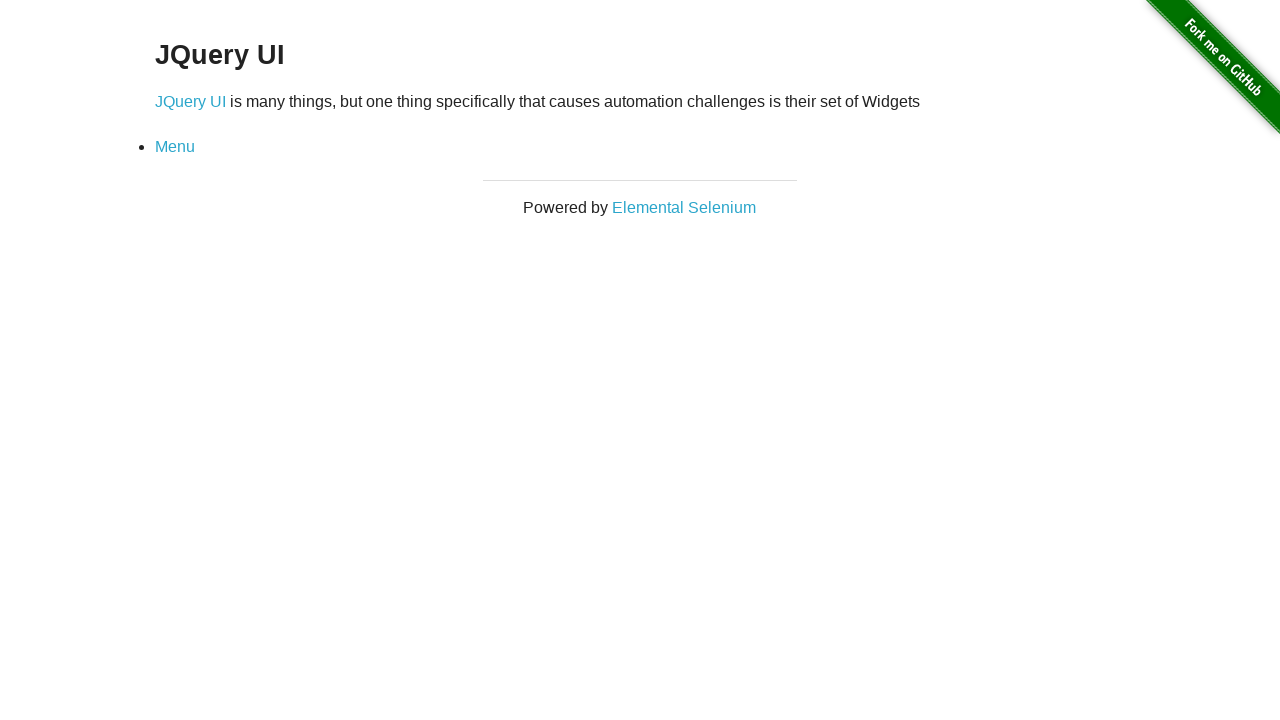

Verified Menu link is visible
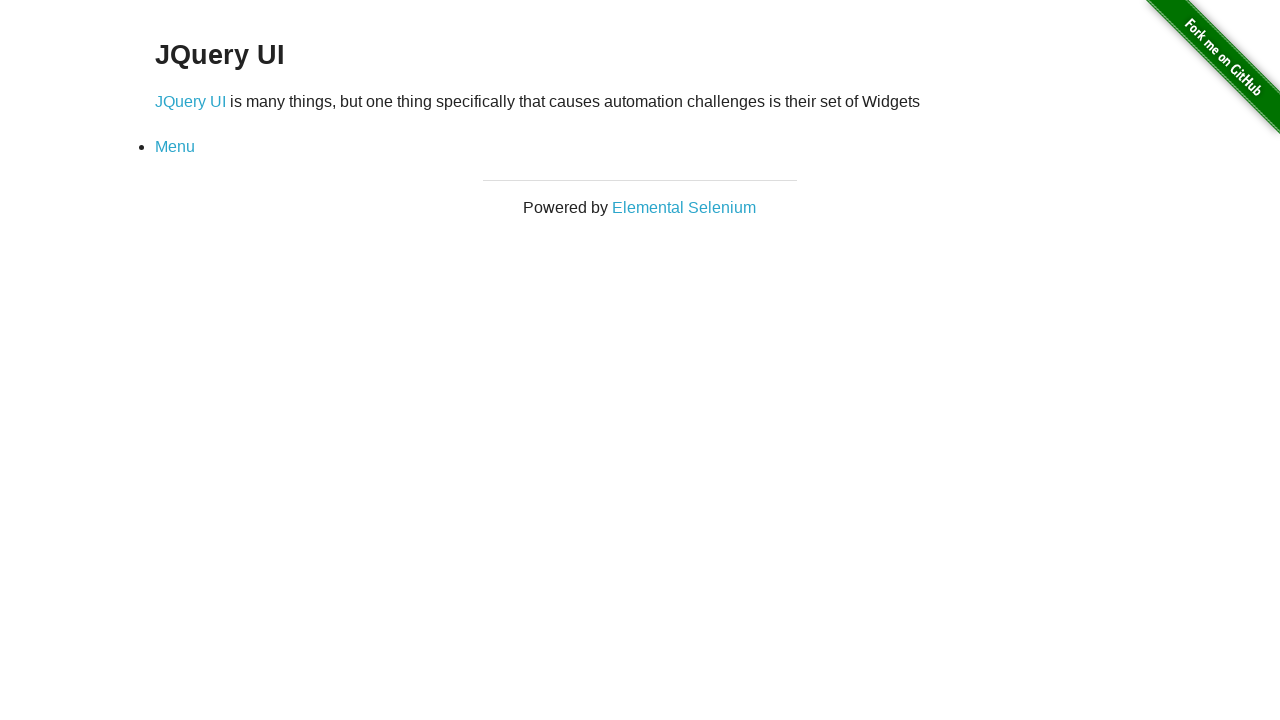

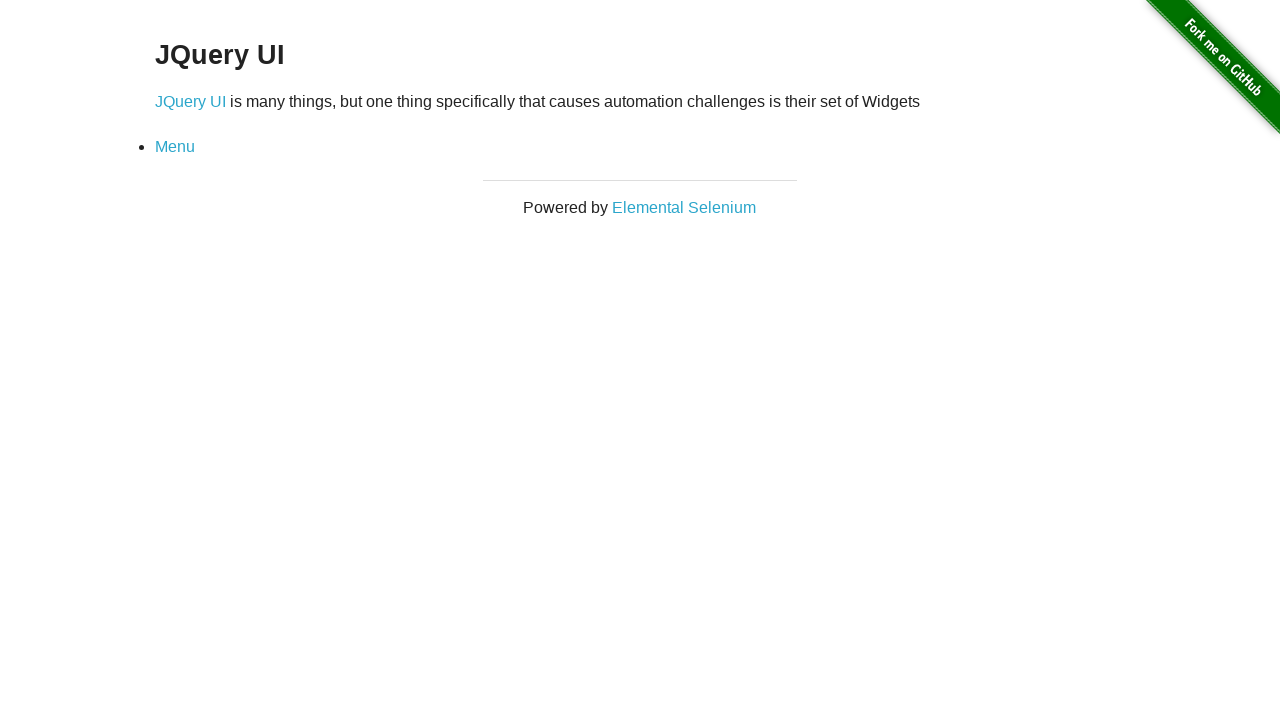